Tests football statistics page by clicking the "All matches" button and selecting "Spain" from the country dropdown filter, then verifying match data is displayed in a table.

Starting URL: https://www.adamchoi.co.uk/overs/detailed

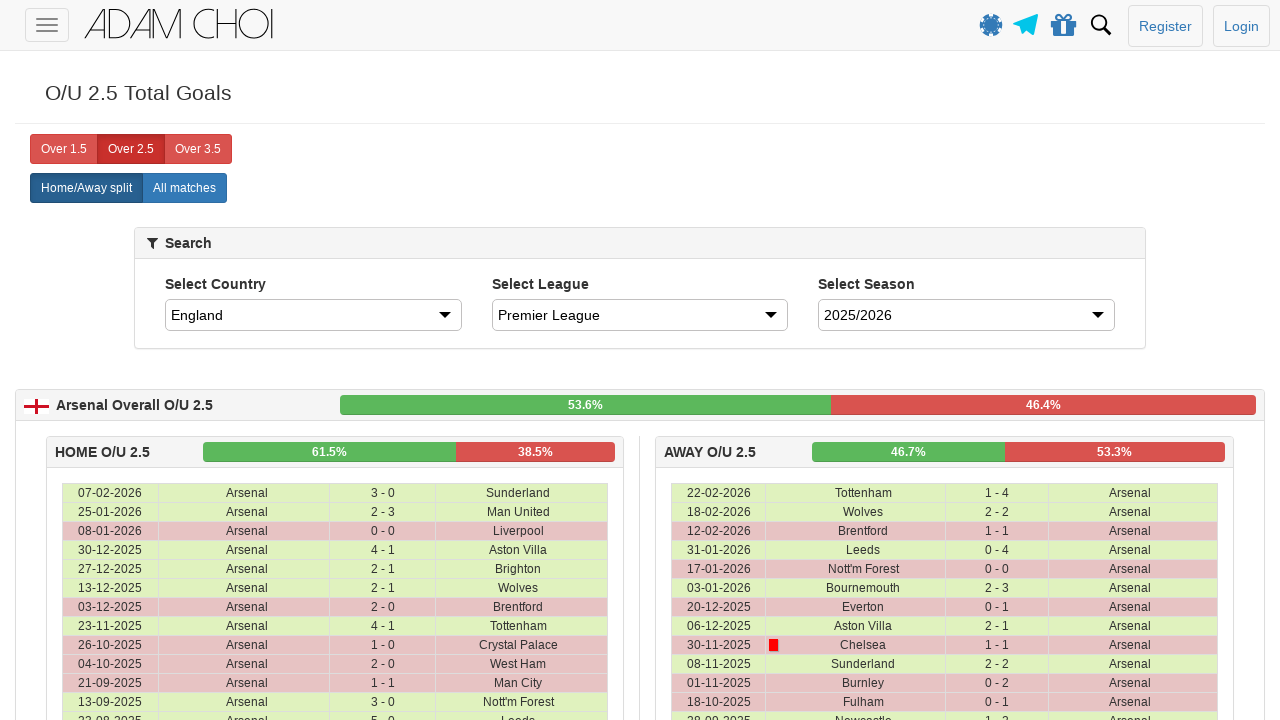

Clicked 'All matches' button at (184, 188) on xpath=//label[@analytics-event="All matches"]
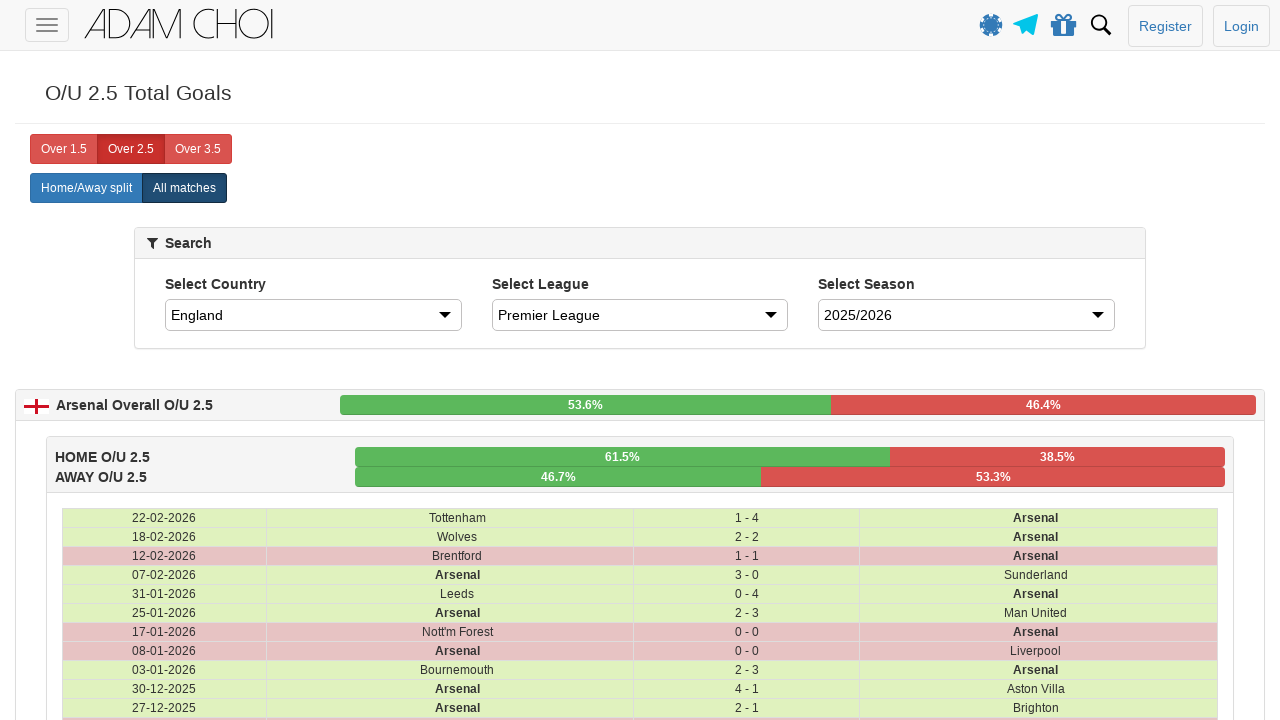

Selected 'Spain' from country dropdown filter on #country
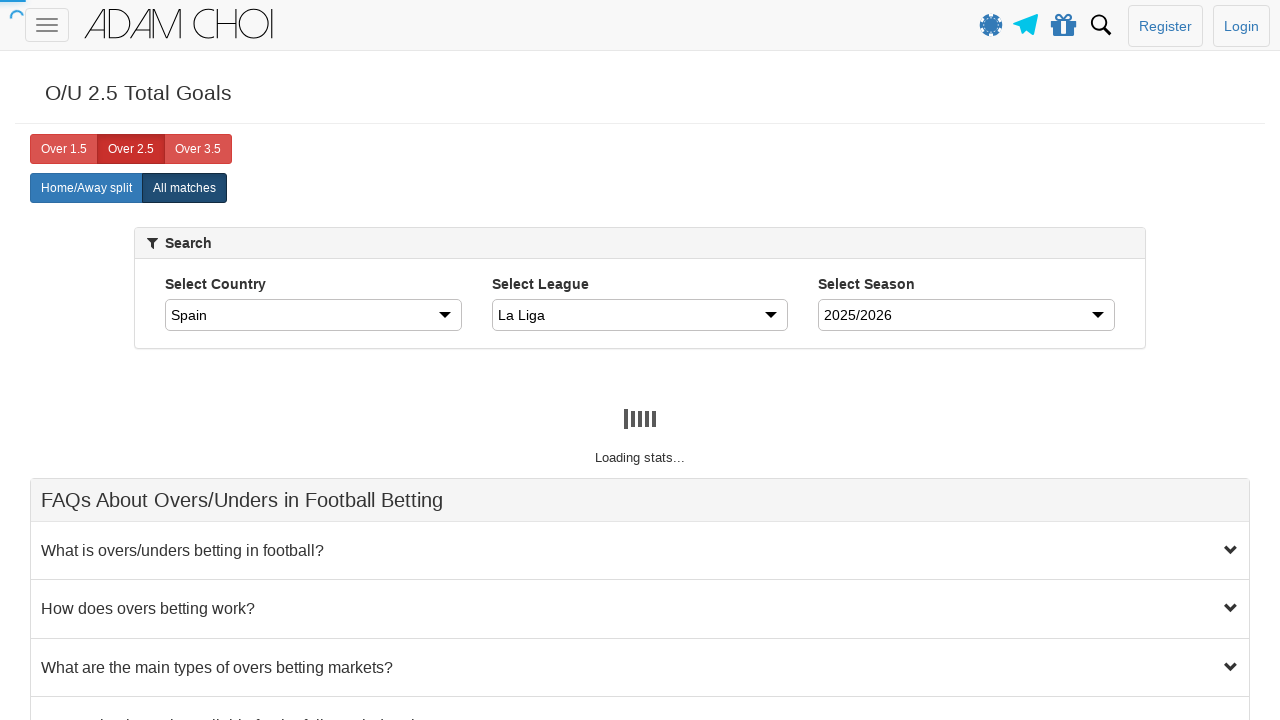

Match table rows loaded
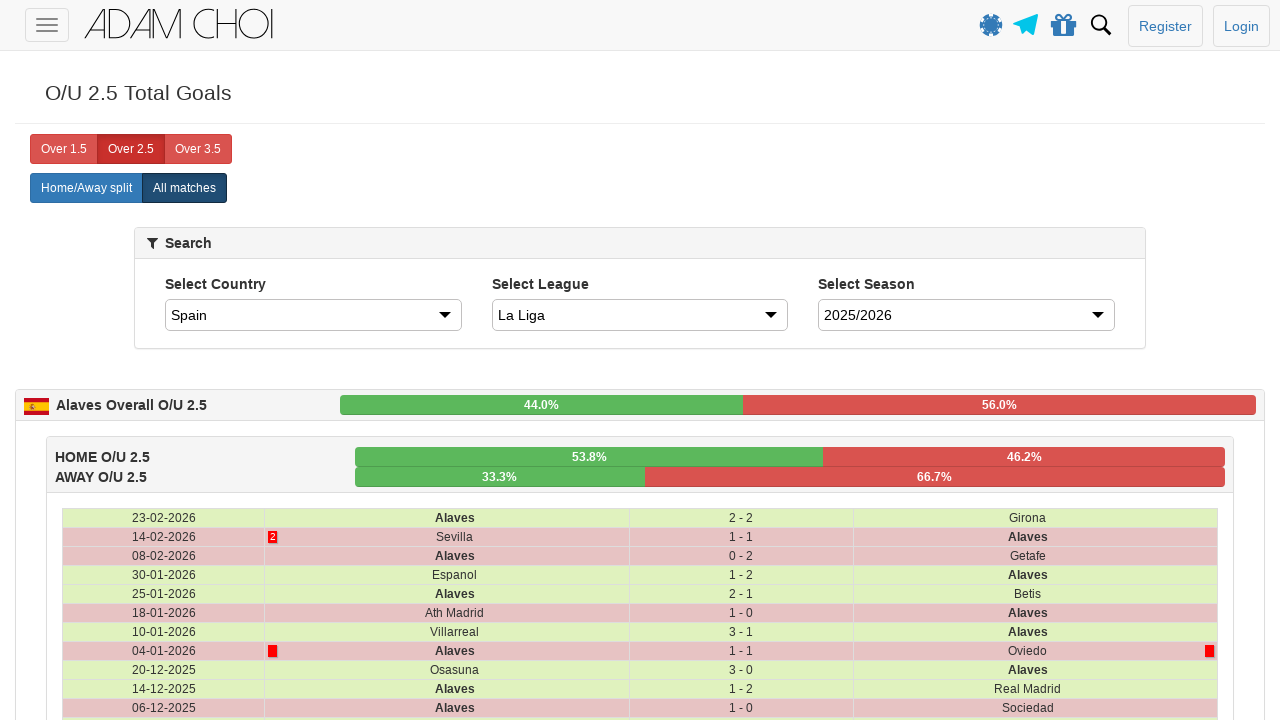

Match data cells verified in table
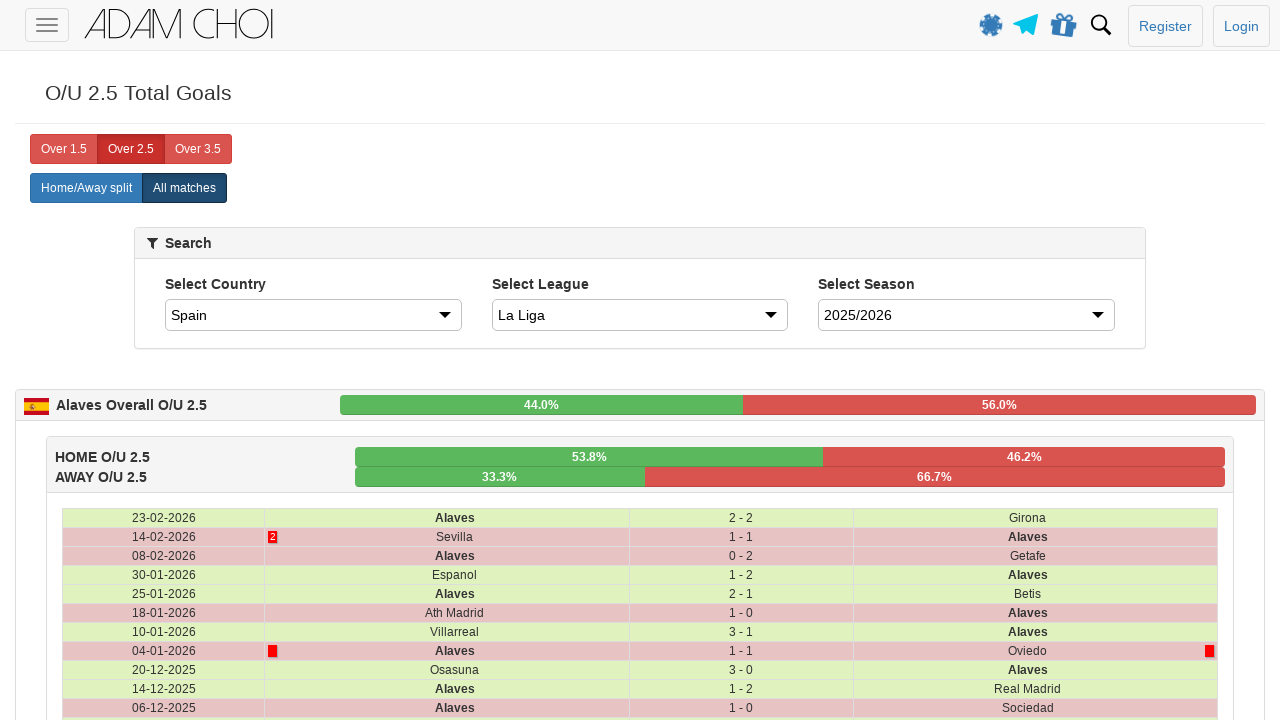

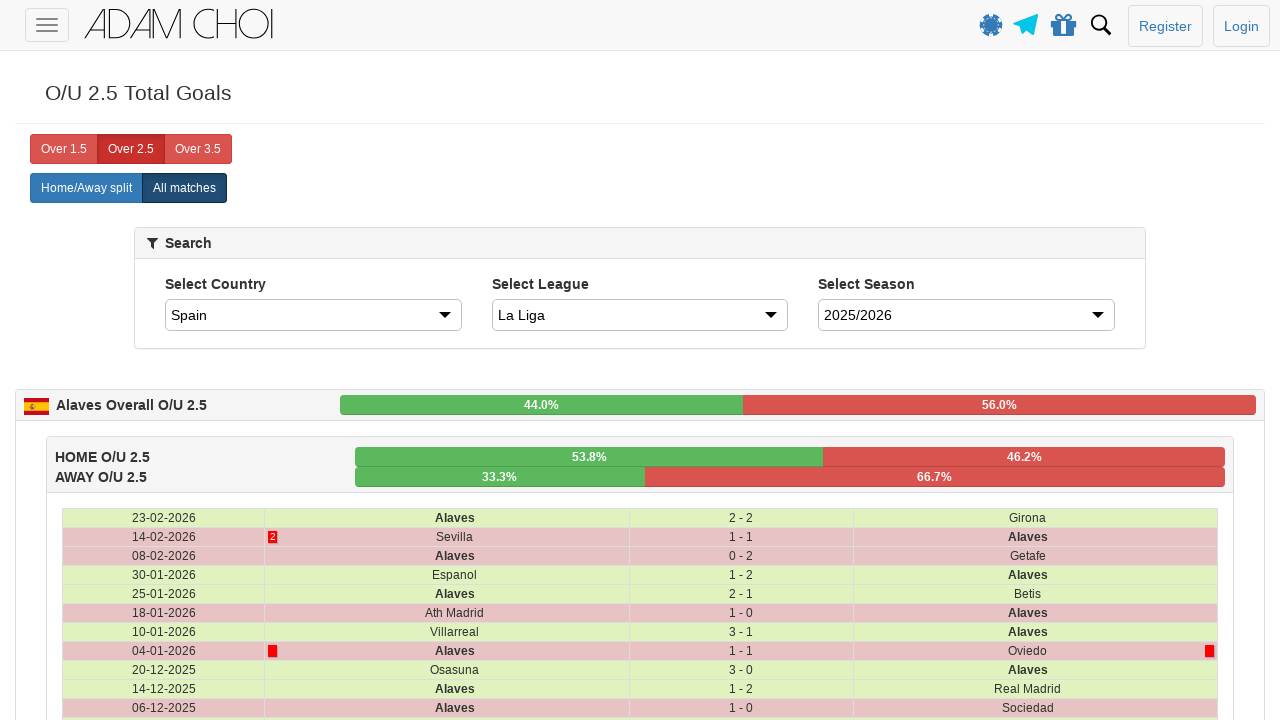